Tests that clicking the glossary widget link navigates to the correct widget page

Starting URL: https://www.cancer.gov/publications/dictionaries/cancer-terms

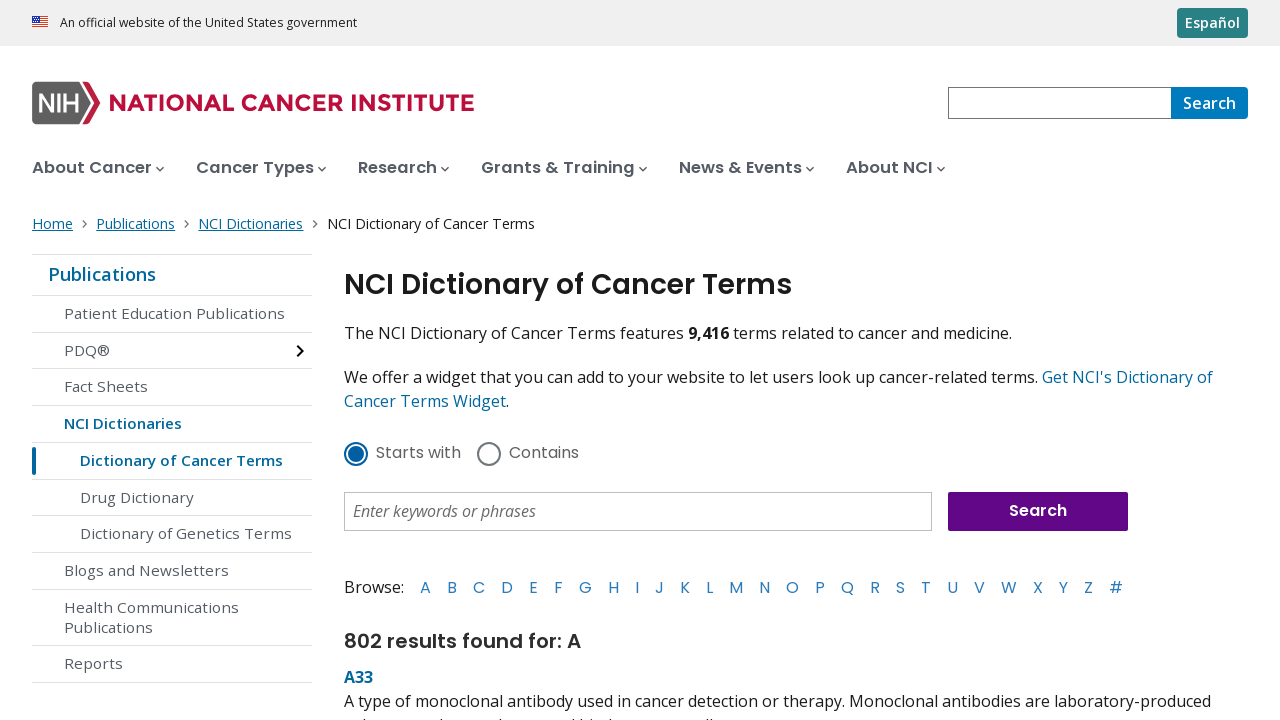

Located glossary widget link
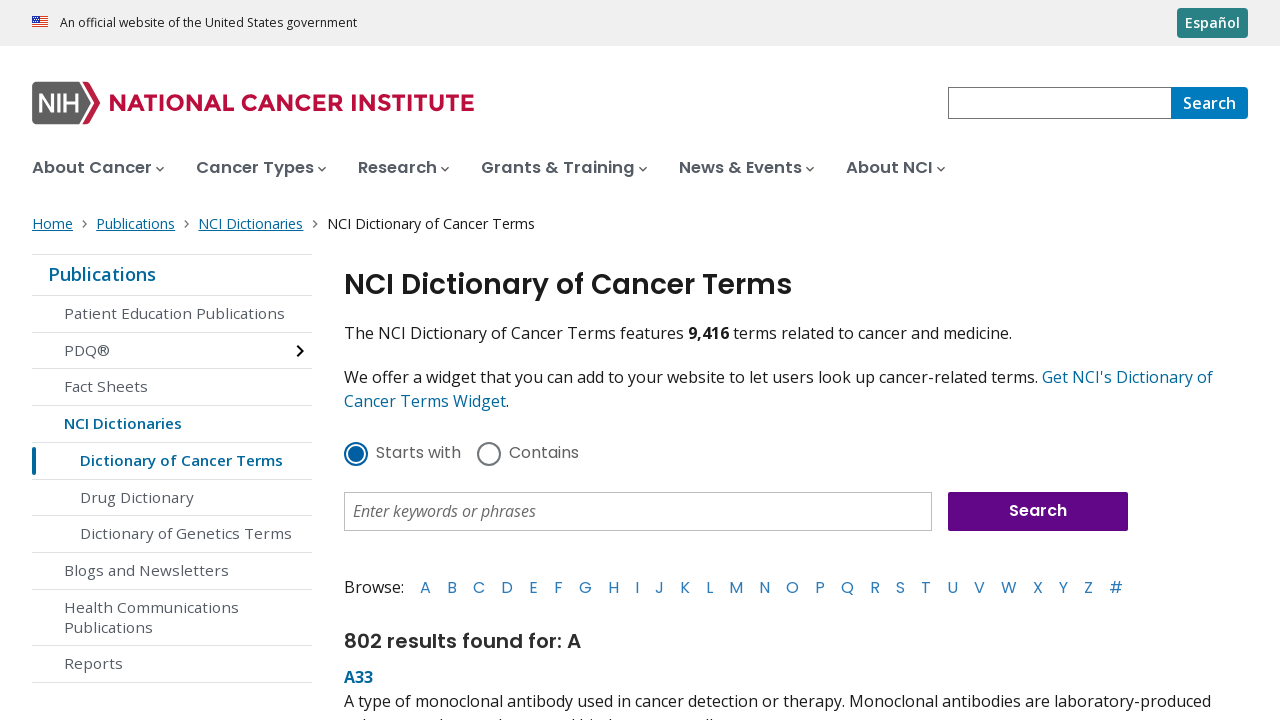

Widget link became visible
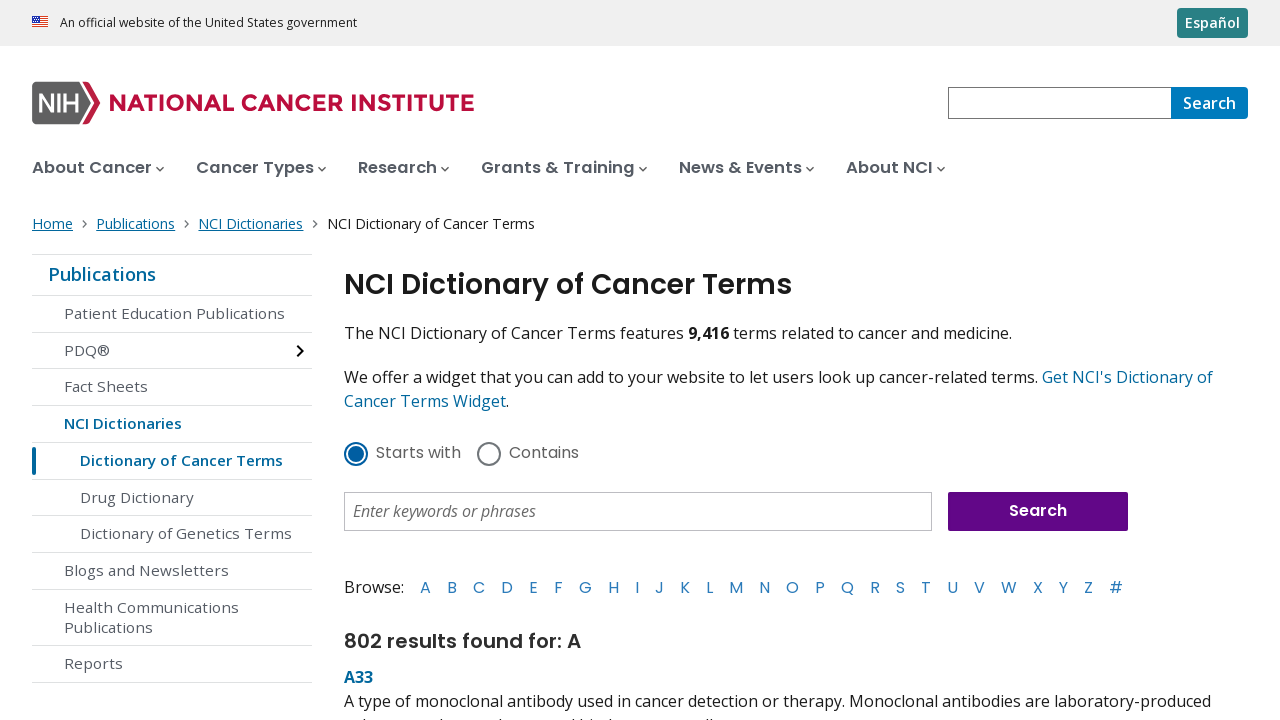

Clicked glossary widget link at (1128, 377) on a:has-text('widget')
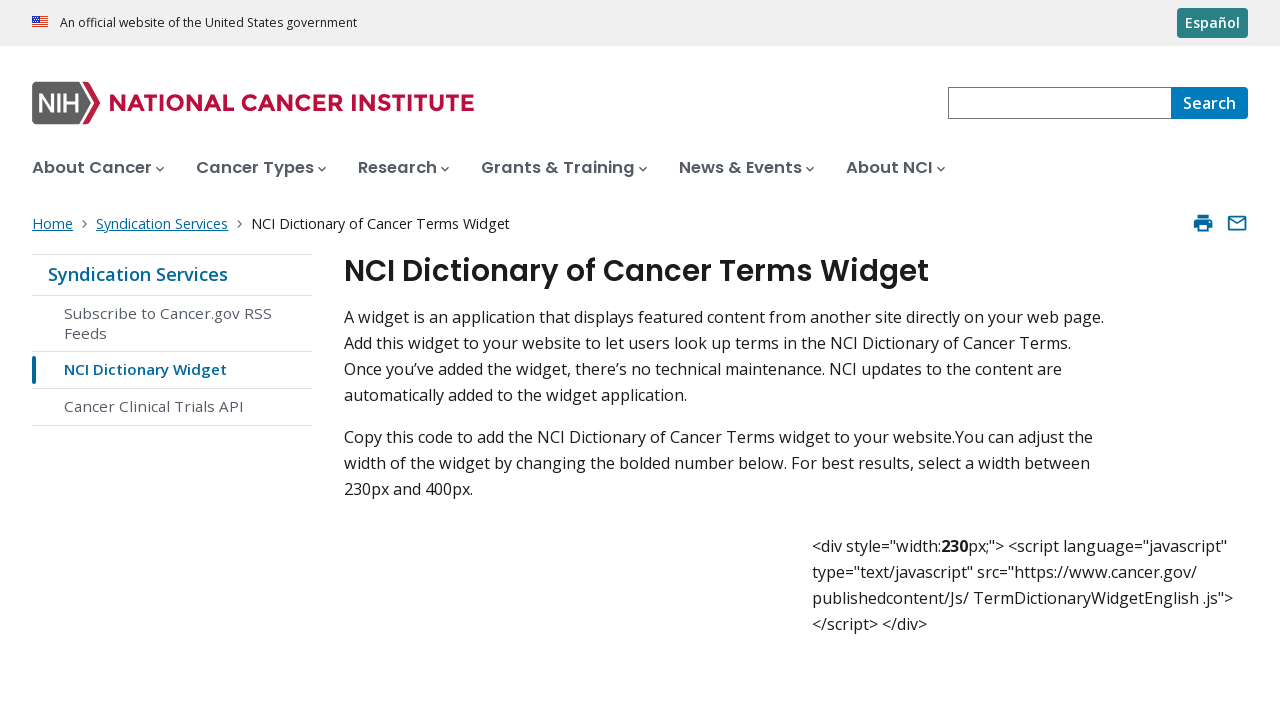

Navigation completed and page loaded (networkidle state)
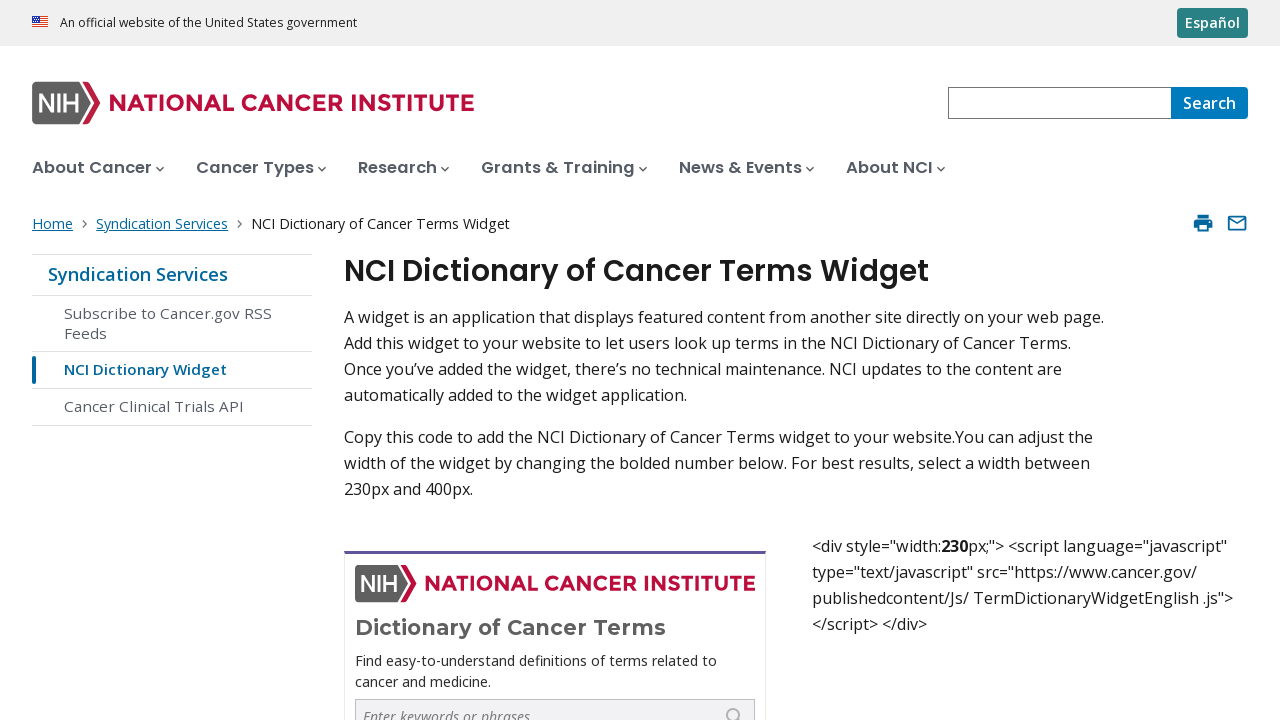

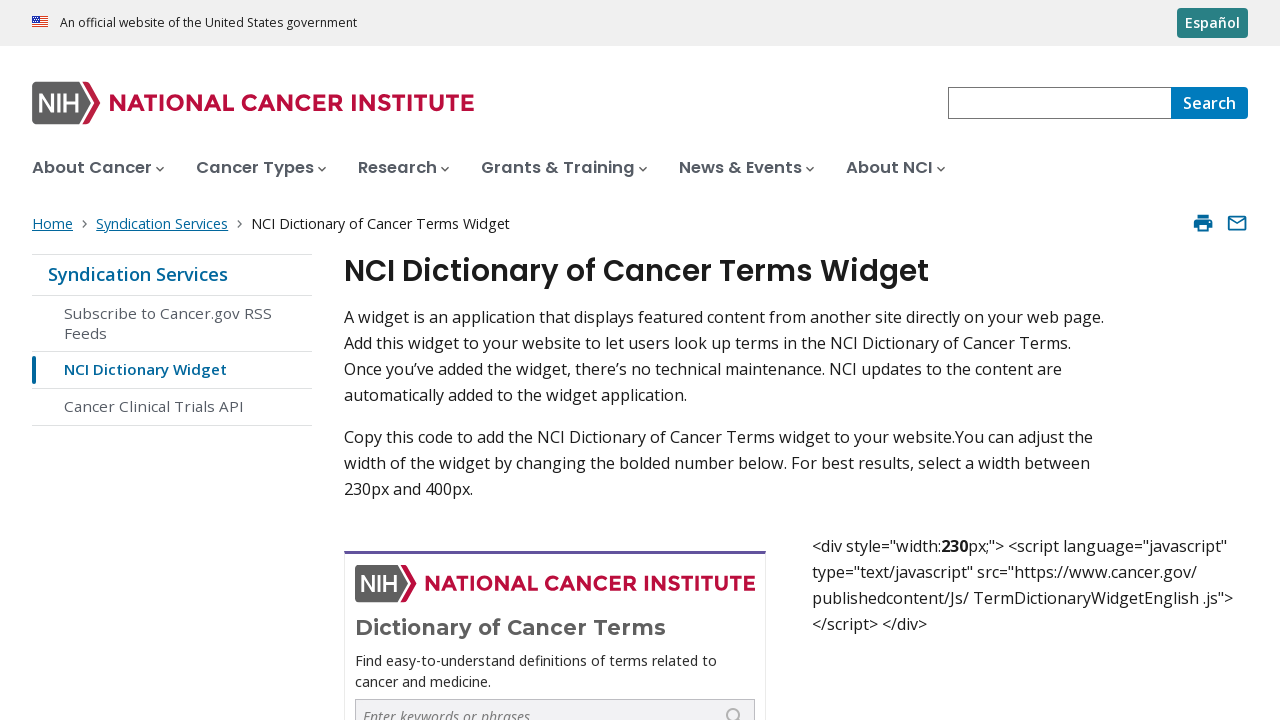